Tests explicit wait functionality by clicking a Start button and waiting for "Hello World!" text to become visible before verifying it's displayed.

Starting URL: https://automationfc.github.io/dynamic-loading/

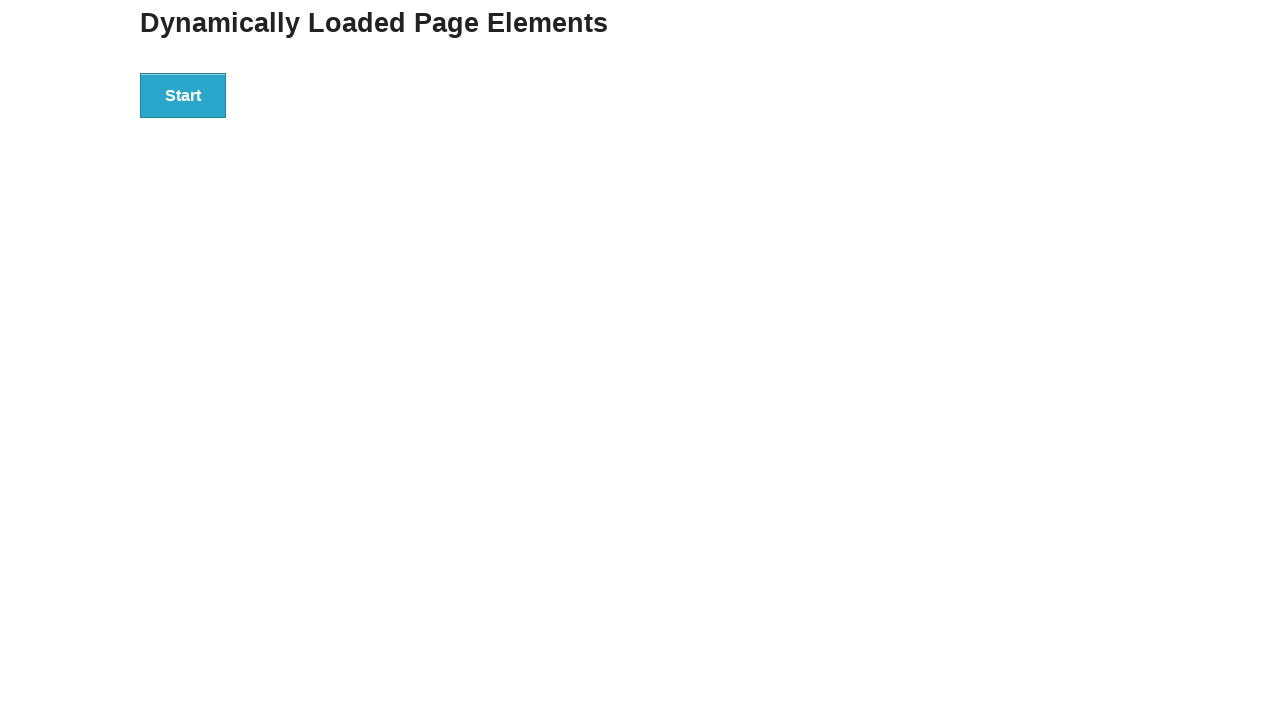

Navigated to dynamic loading test page
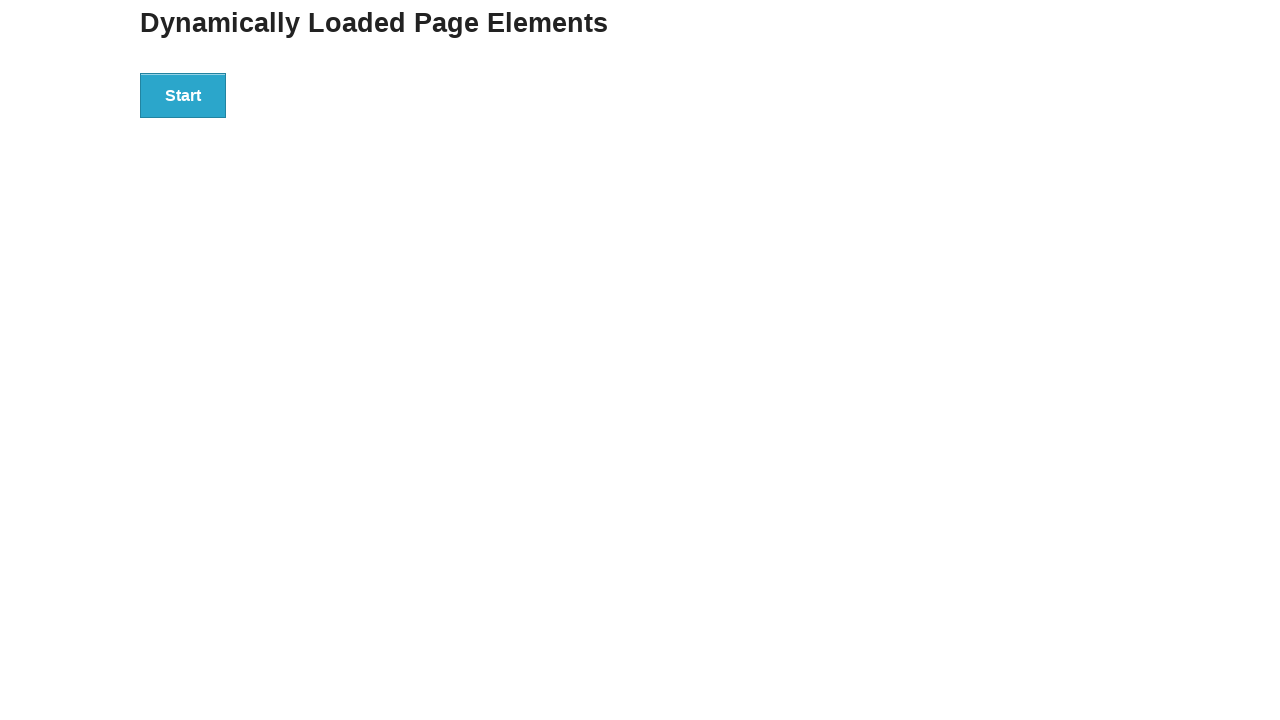

Clicked the Start button at (183, 95) on xpath=//*[text()='Start']
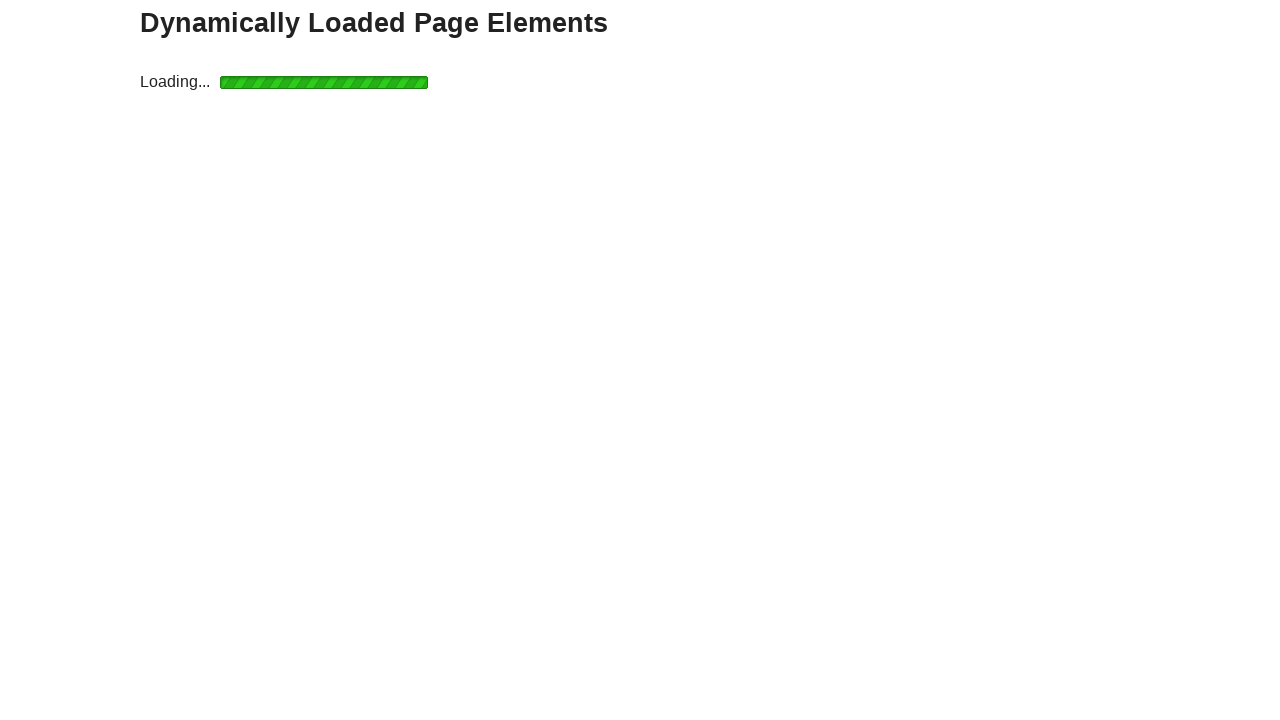

Waited for 'Hello World!' text to become visible
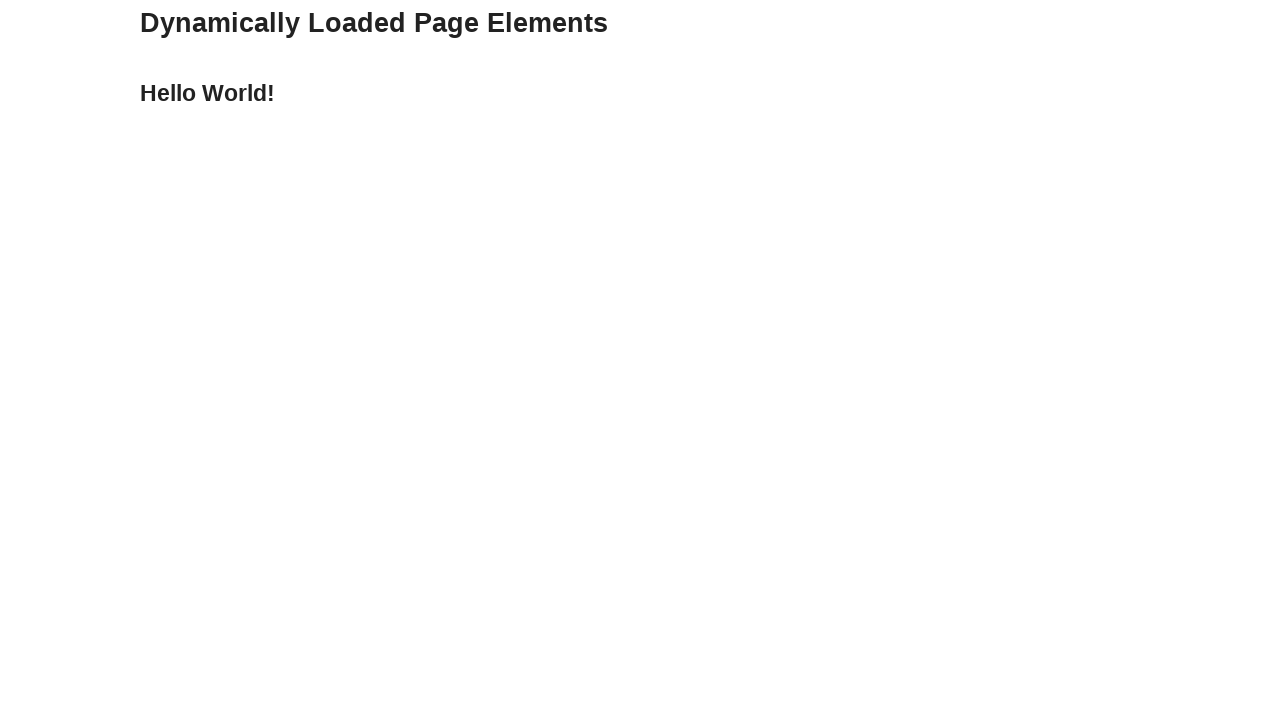

Verified that 'Hello World!' text is visible
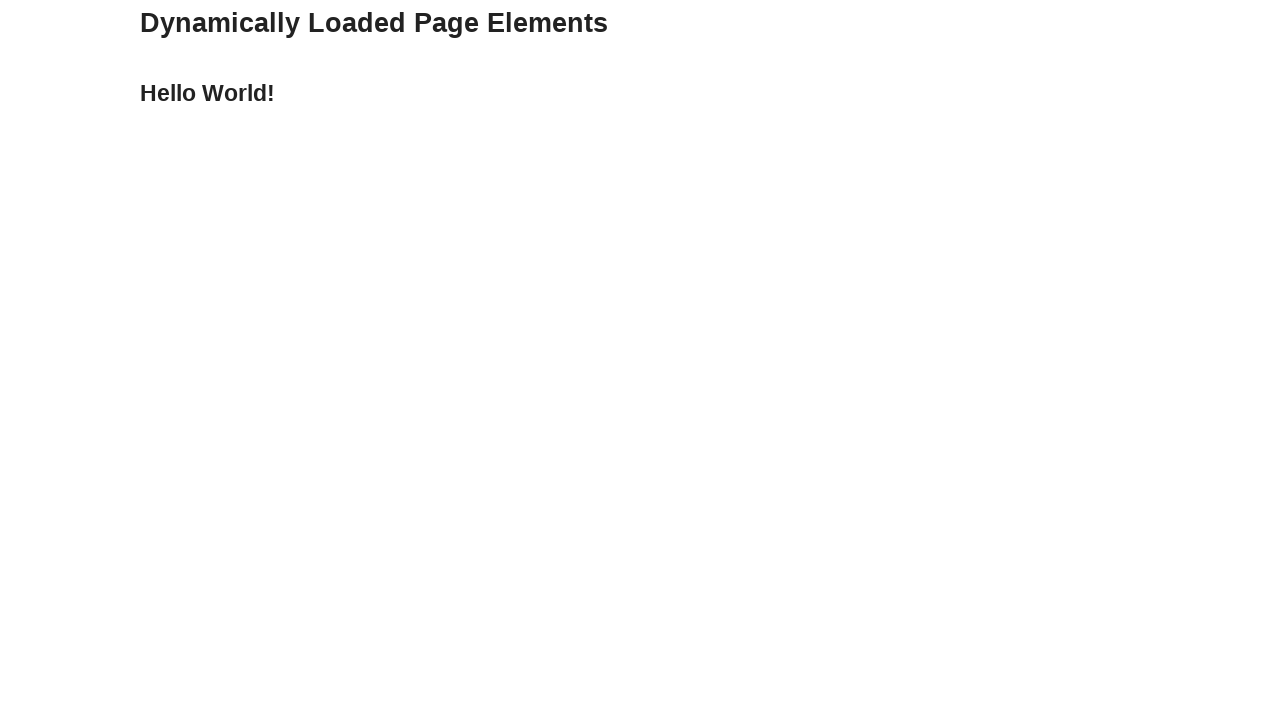

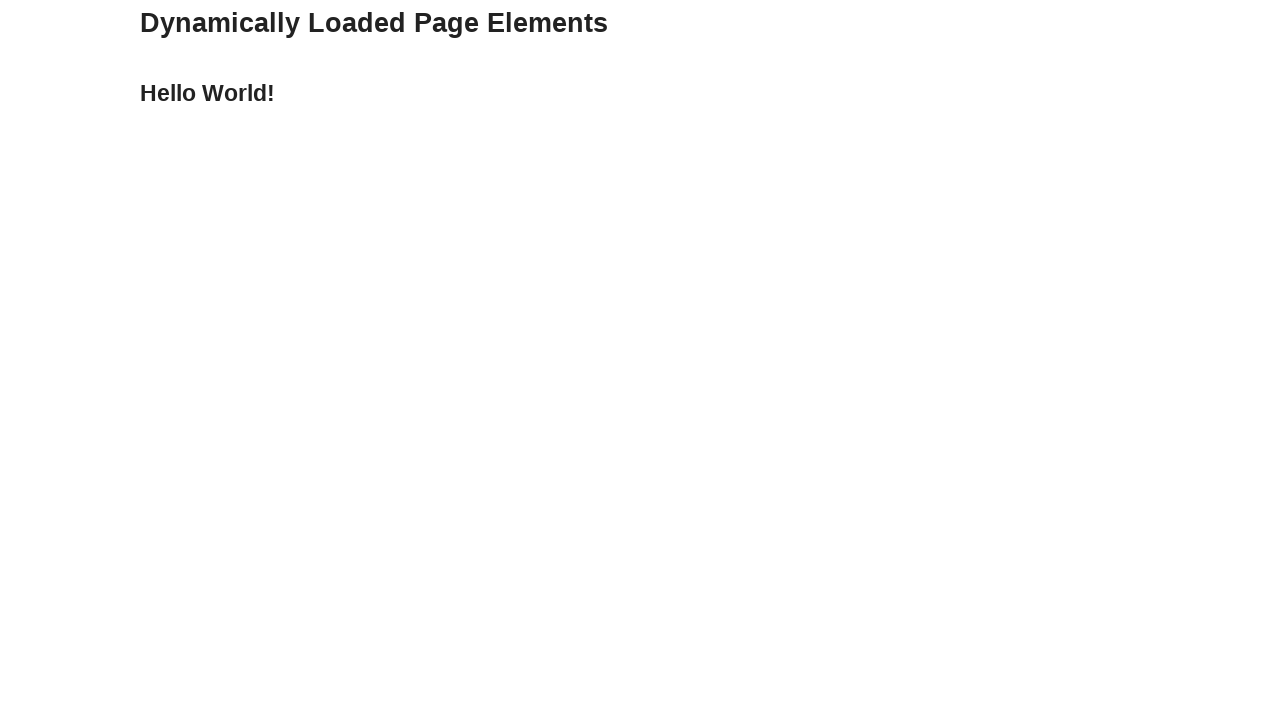